Tests the text box form on DemoQA by filling in full name, email, current address, and permanent address fields, then submitting and verifying the submitted details are displayed.

Starting URL: https://demoqa.com/text-box

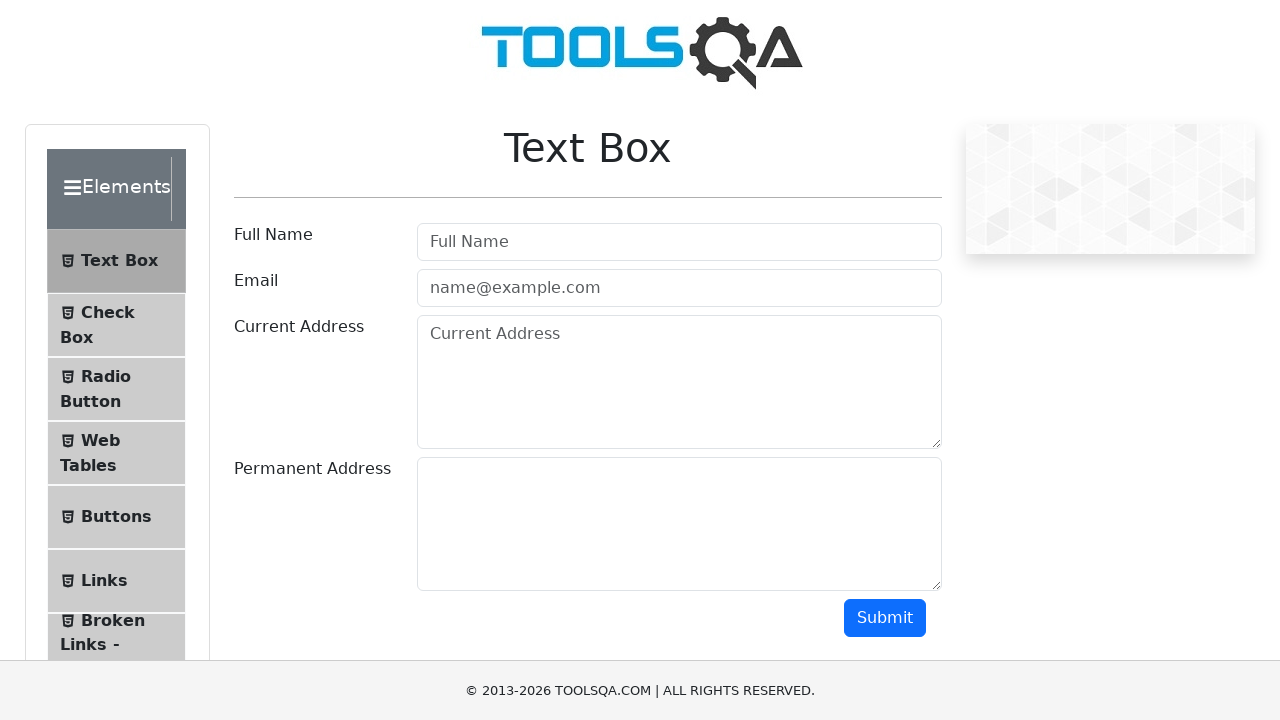

Filled full name field with 'Teofil Ursan' on #userName
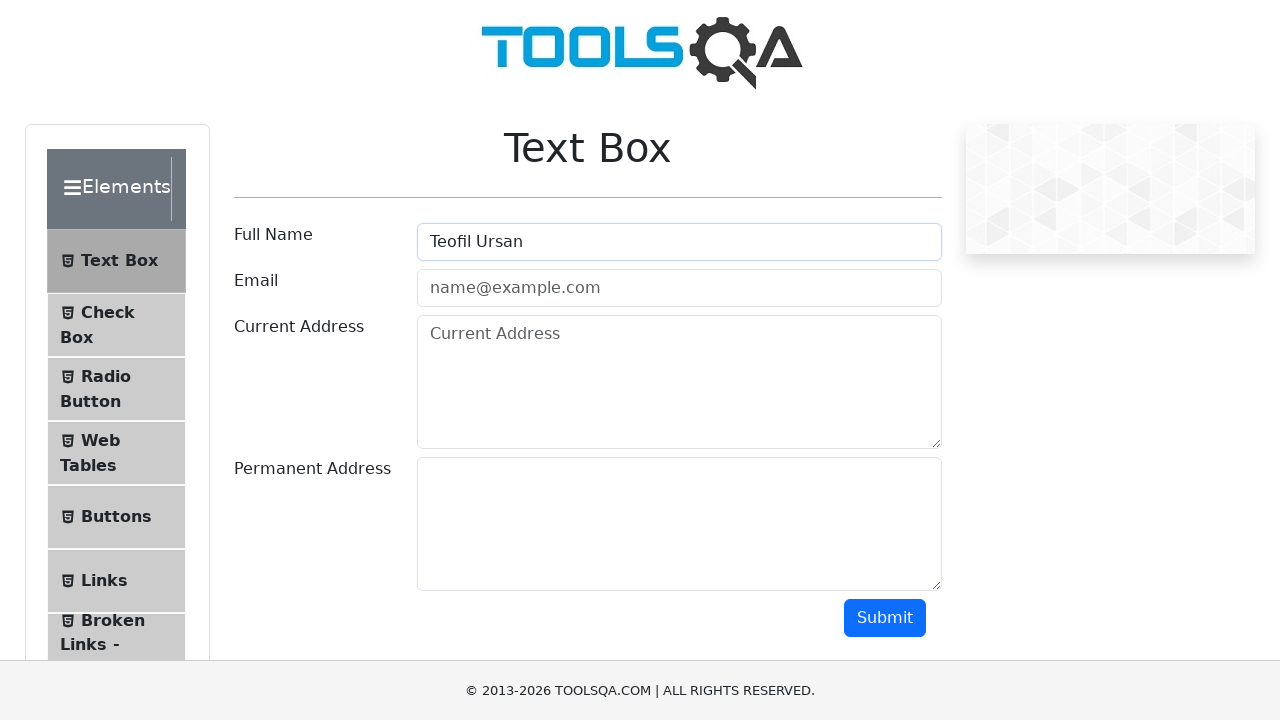

Filled email field with 'teo@test.com' on #userEmail
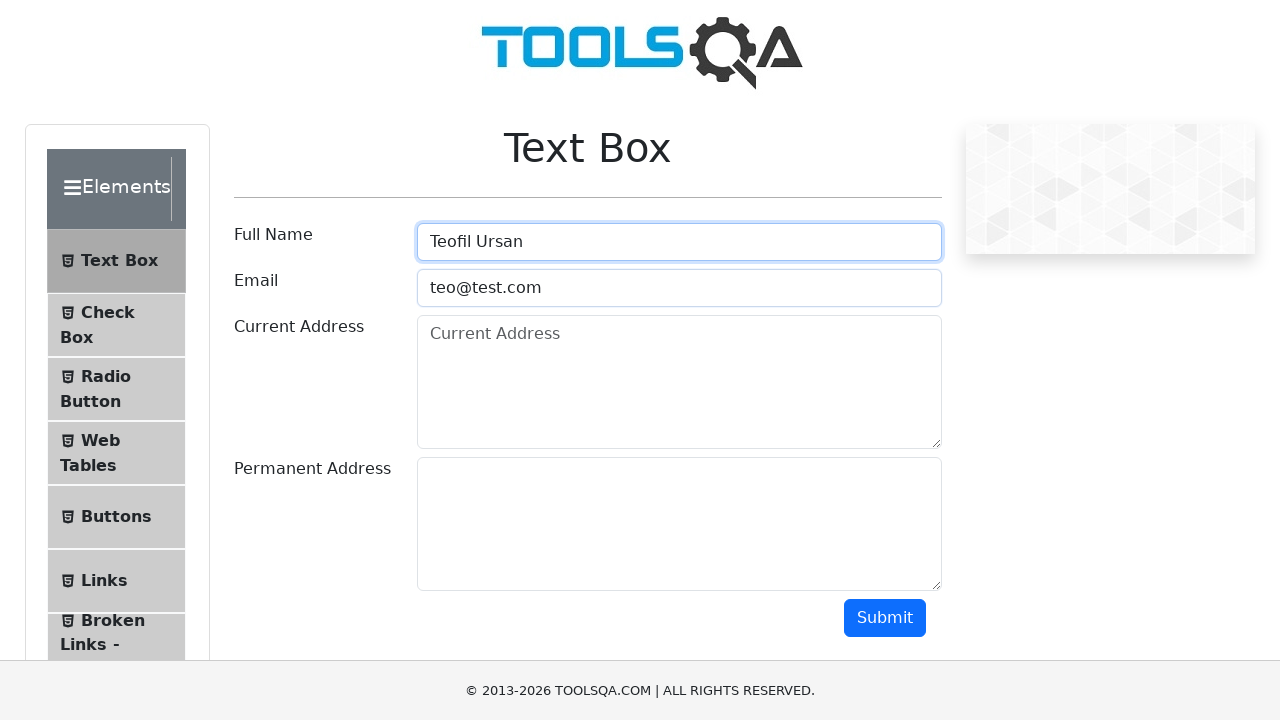

Filled current address field with 'Iasi' on #currentAddress
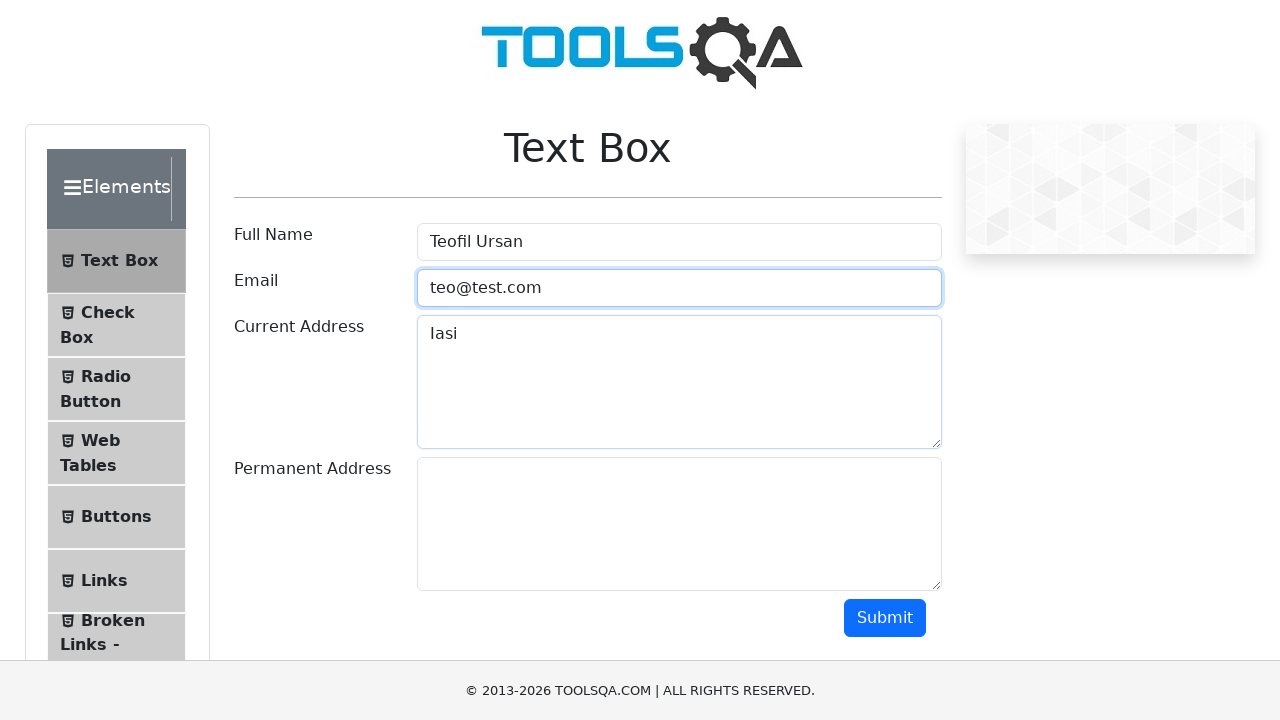

Filled permanent address field with 'Iasi' on #permanentAddress
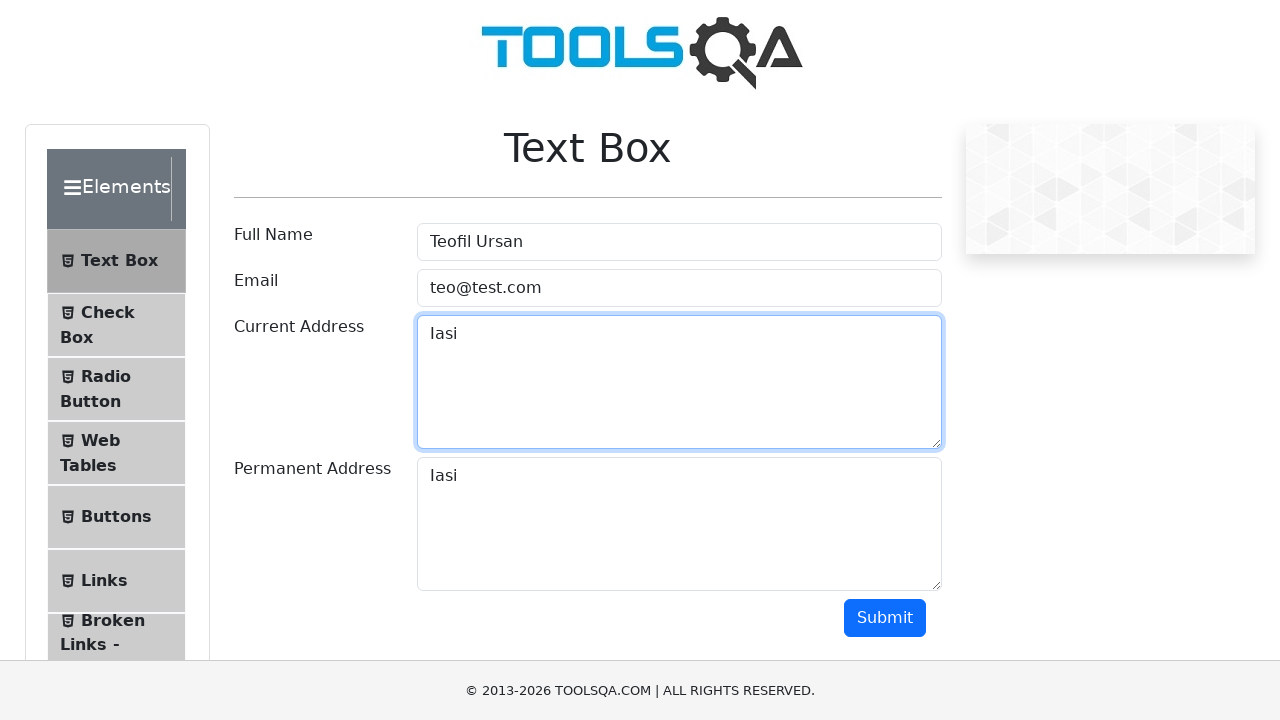

Clicked submit button to submit the form at (885, 618) on #submit
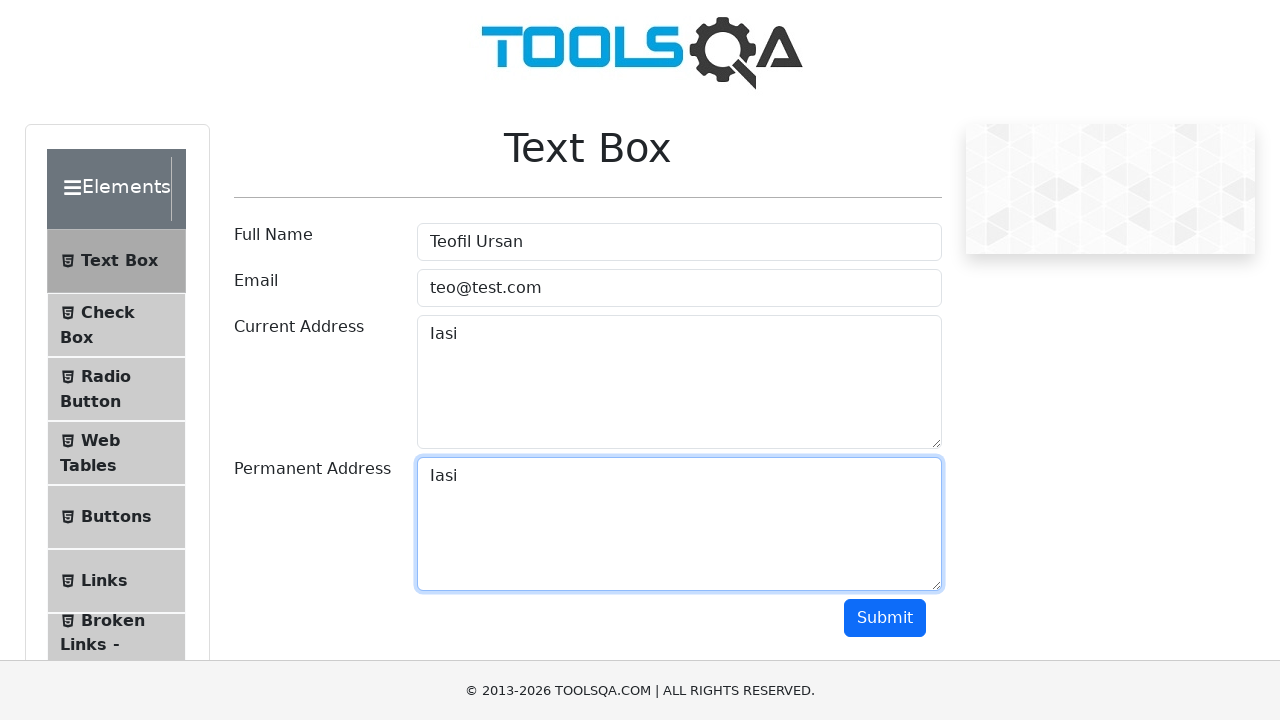

Waited for submitted details to appear
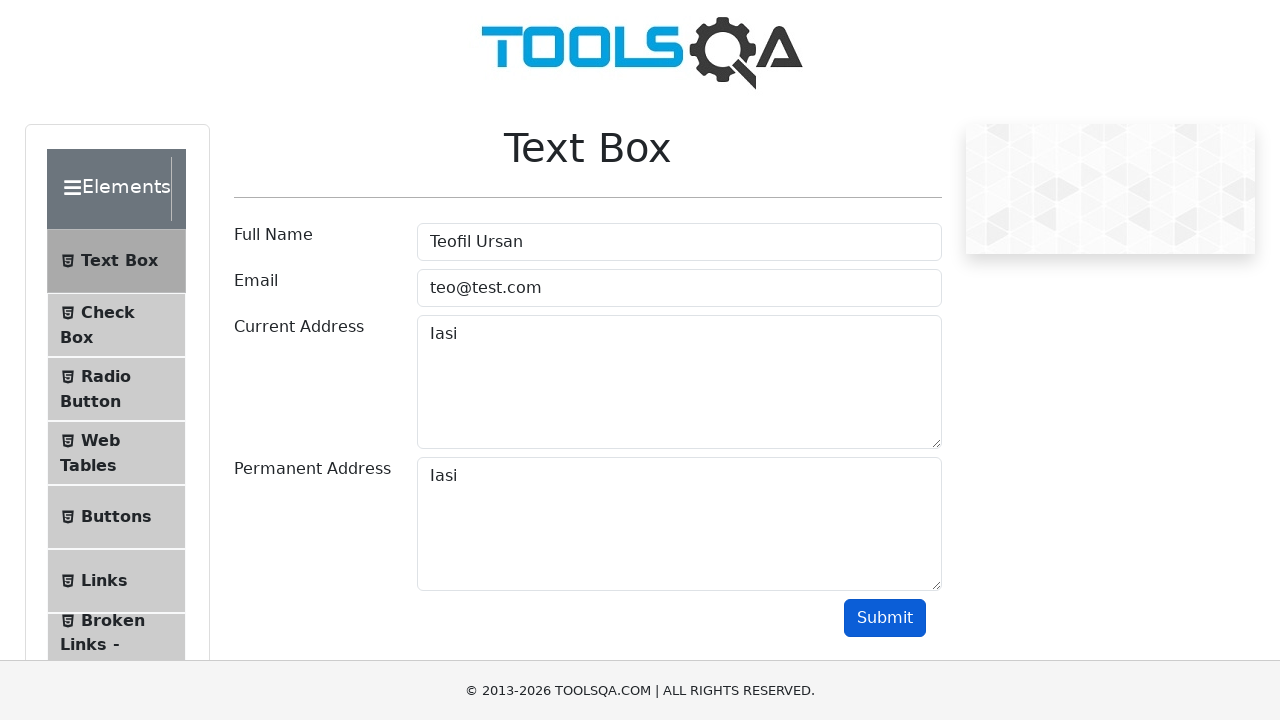

Located the name element from submitted details
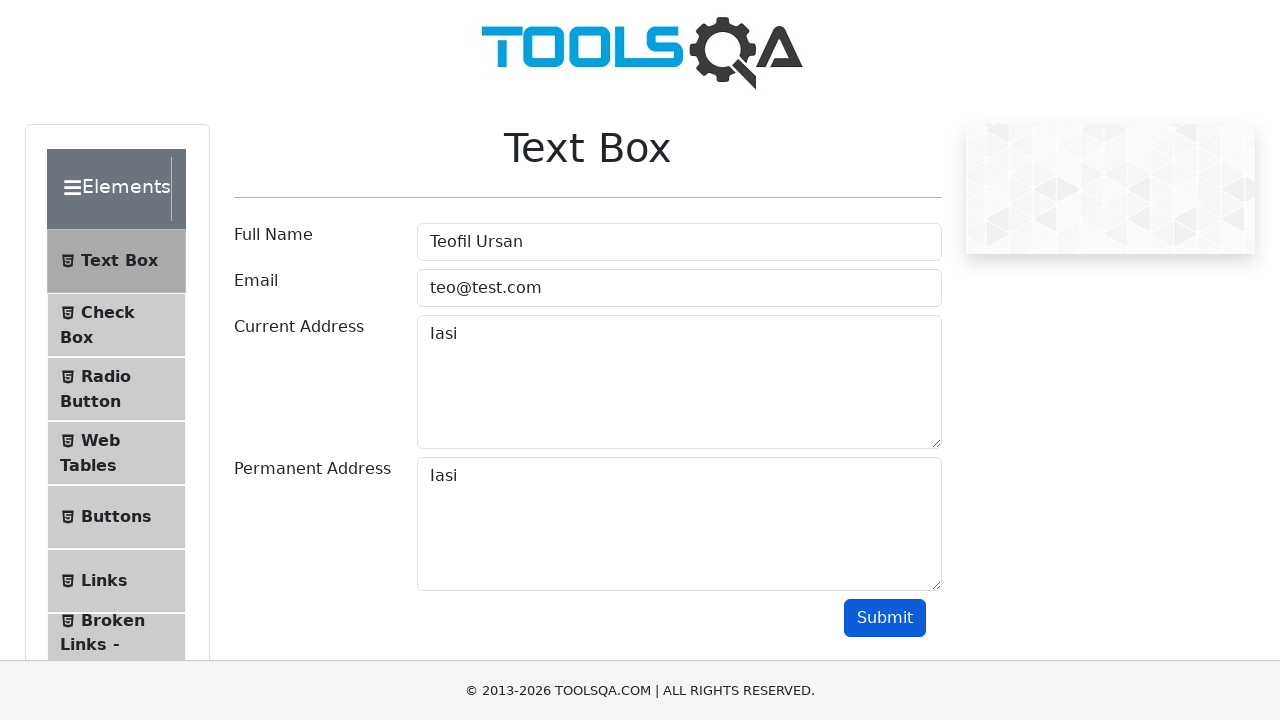

Verified that submitted name 'Teofil Ursan' is displayed correctly
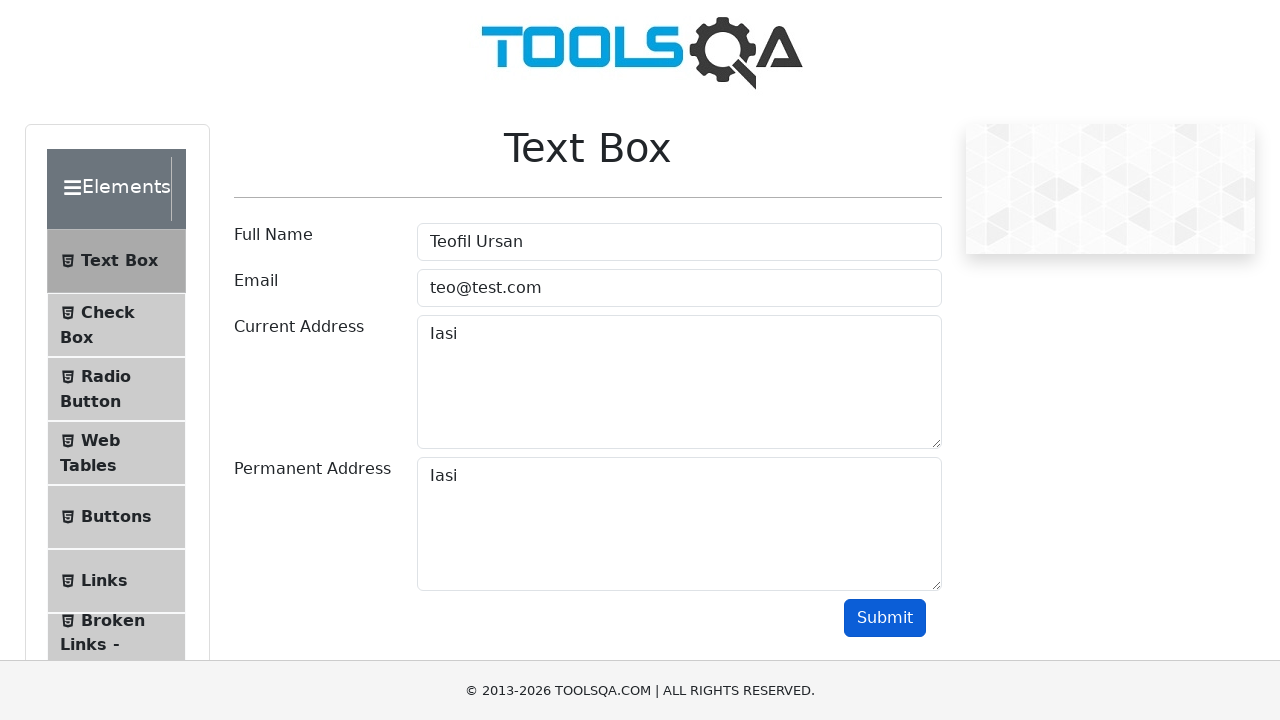

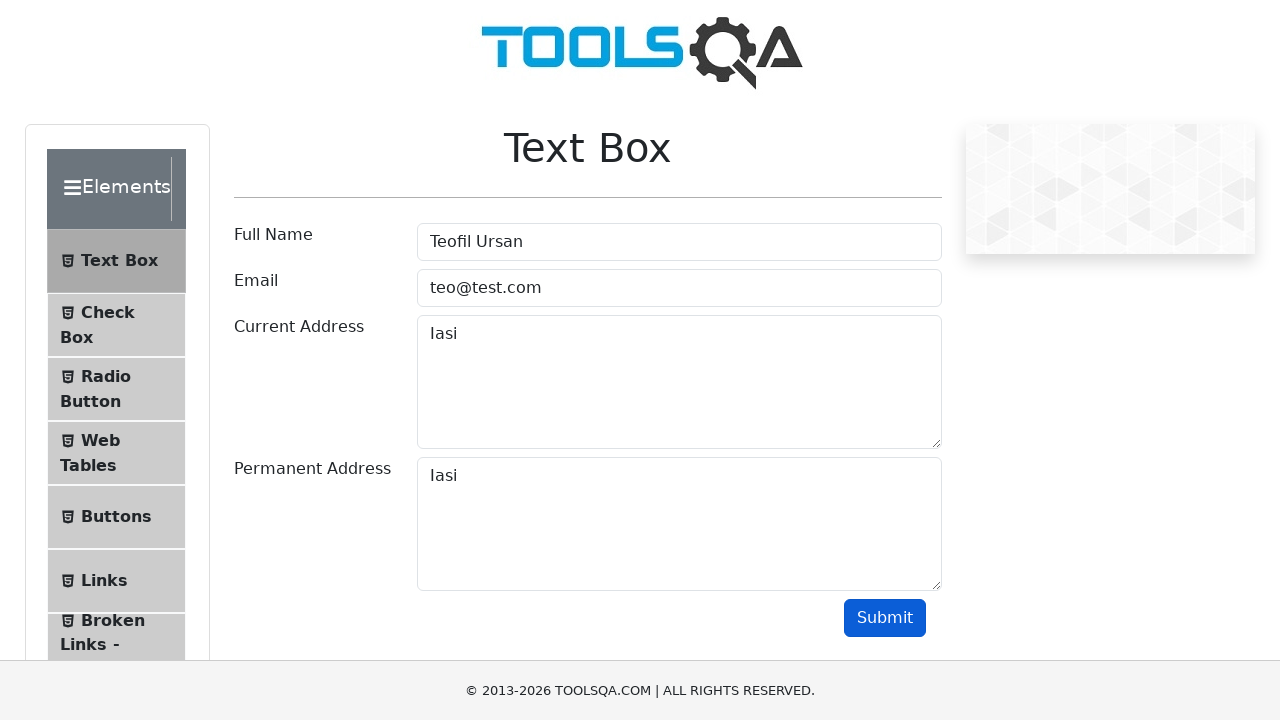